Tests the progress bar widget by starting it, stopping at 50%, resuming to 100%, and then resetting it.

Starting URL: https://demoqa.com/

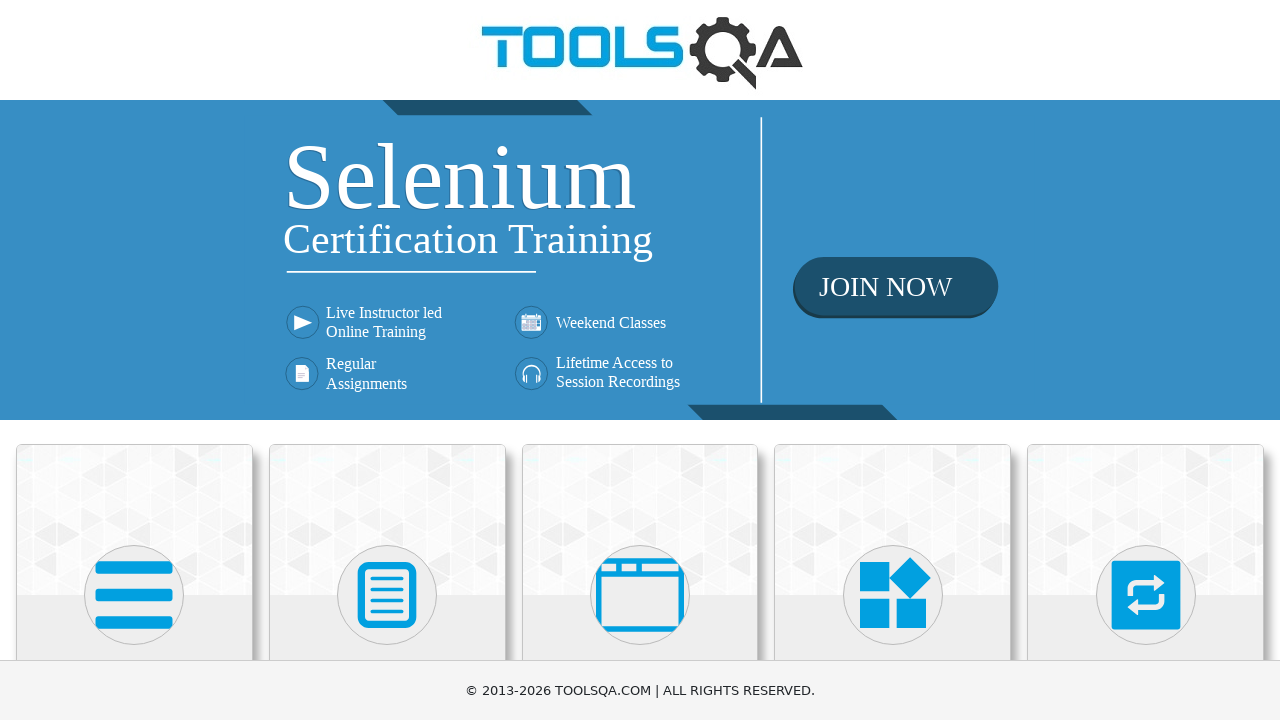

Clicked on Widgets category card at (893, 360) on text=Widgets
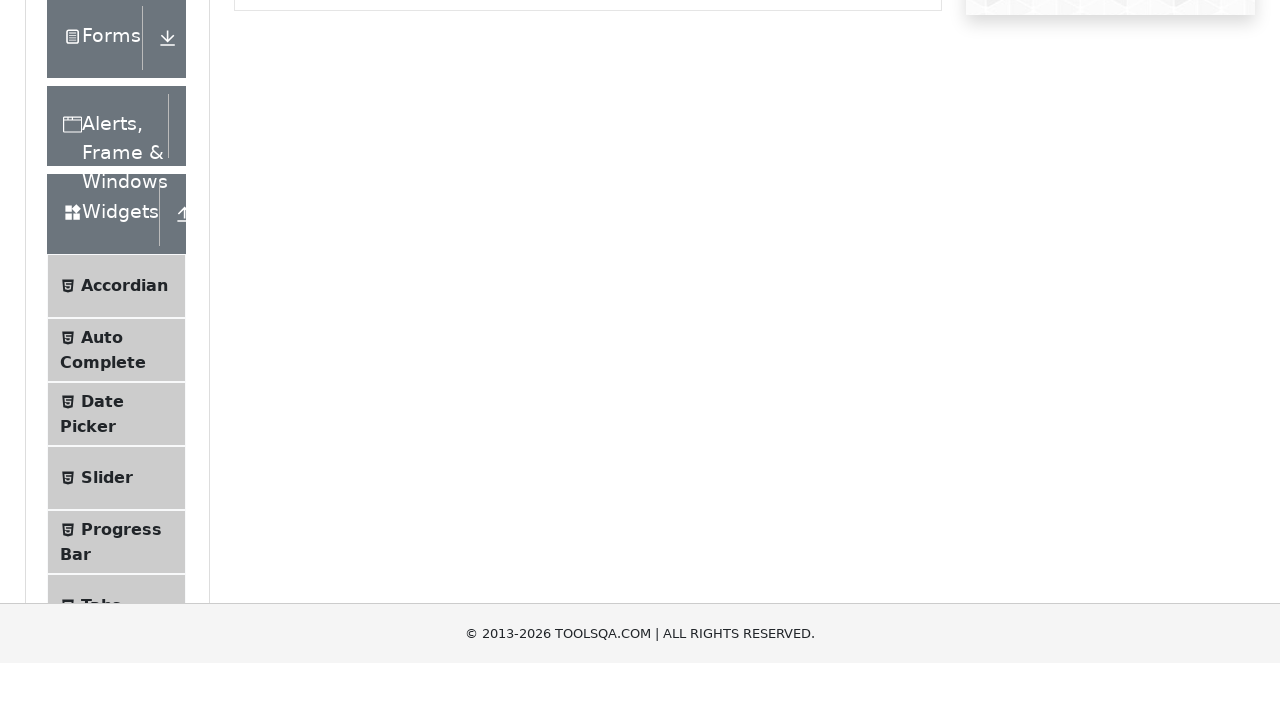

Clicked on Progress Bar menu item at (121, 348) on text=Progress Bar
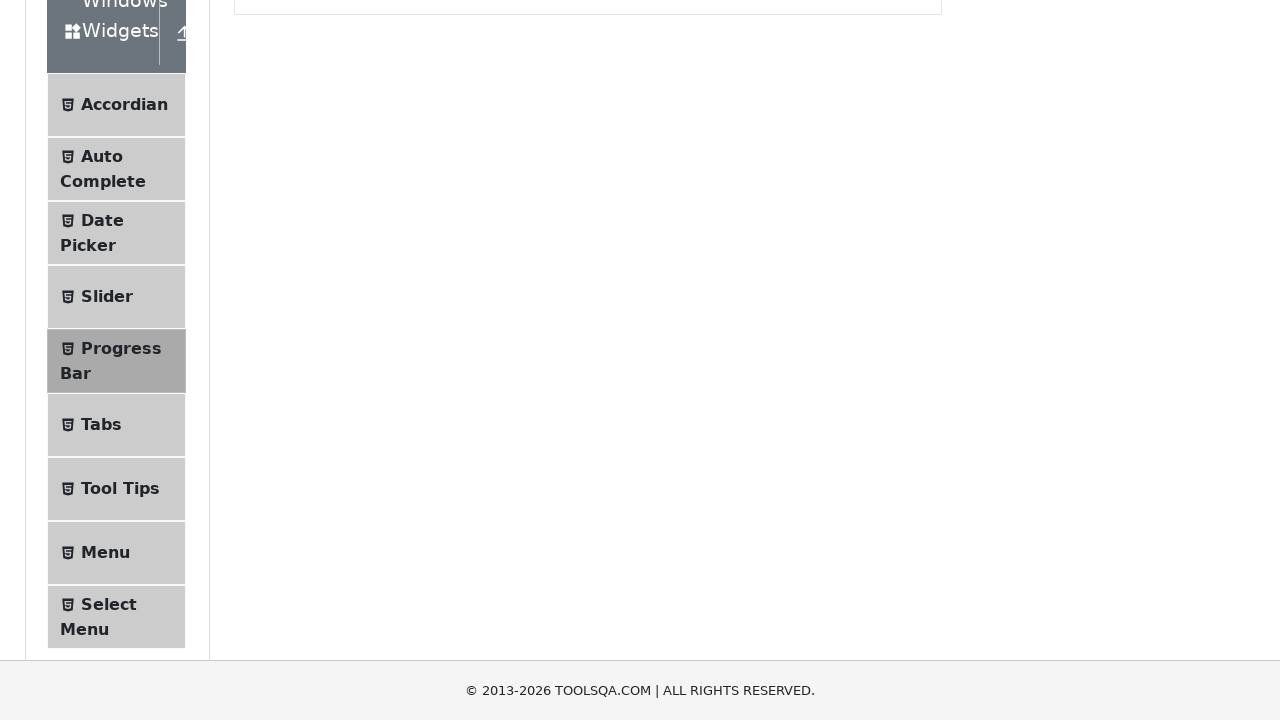

Clicked Start button to begin progress bar at (266, 314) on button:has-text('Start')
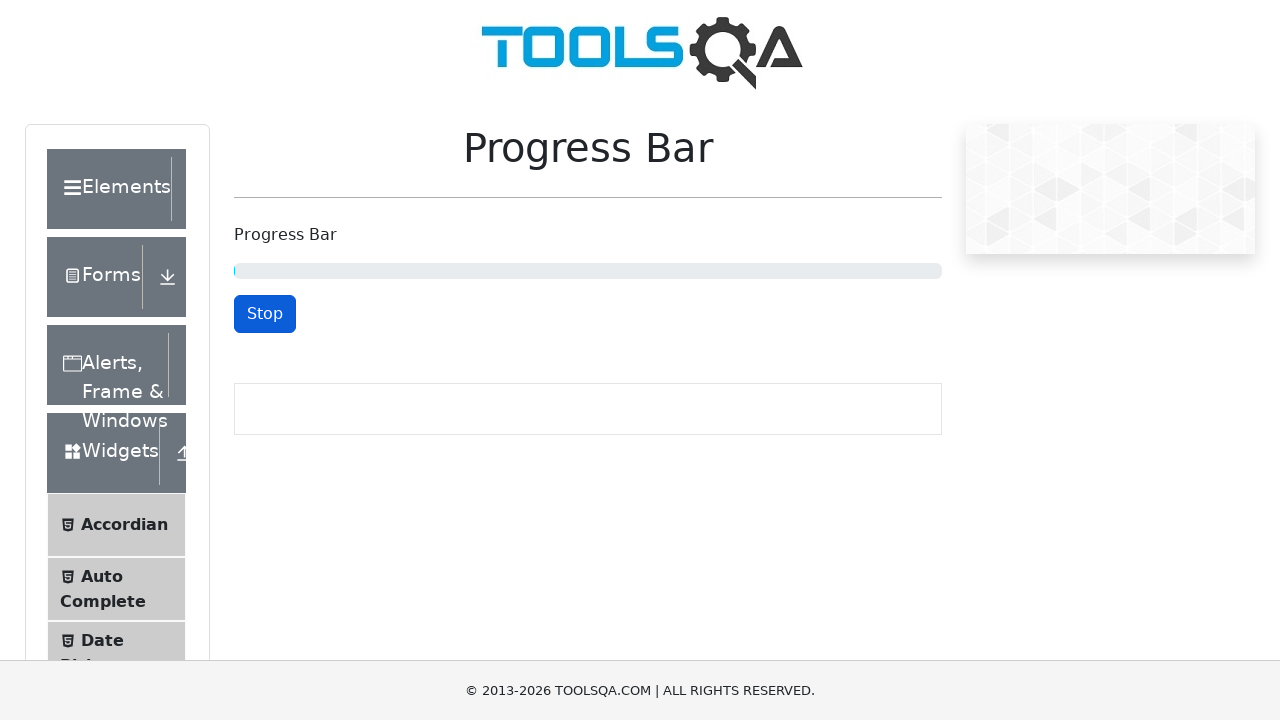

Waited for progress bar to reach approximately 50%
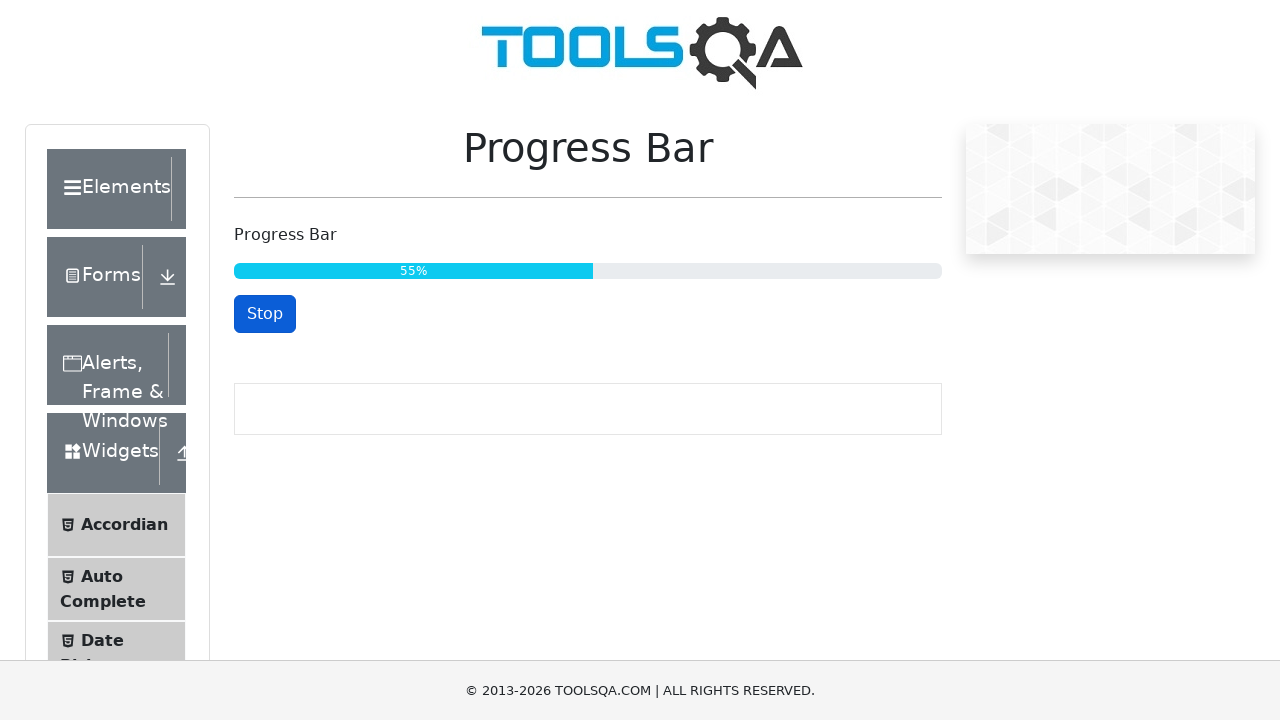

Clicked Stop button to pause progress bar at 50% at (265, 314) on button:has-text('Stop')
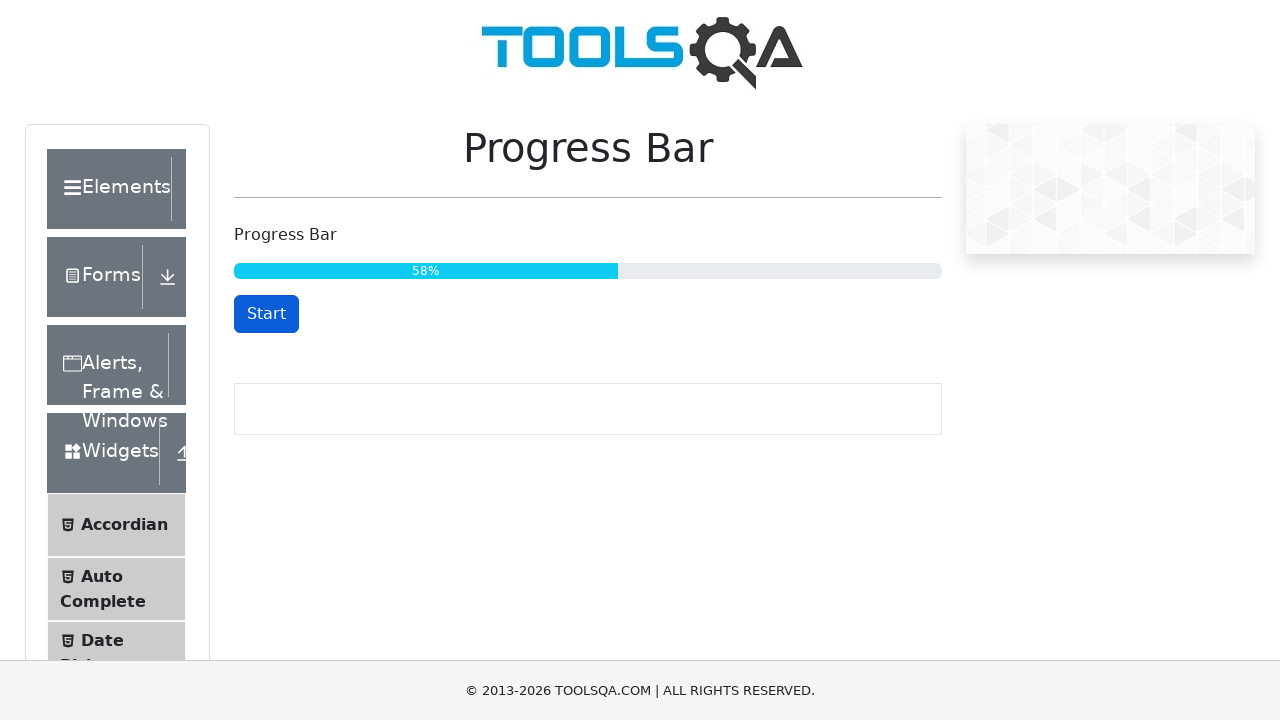

Clicked Start button again to resume progress bar at (266, 314) on button:has-text('Start')
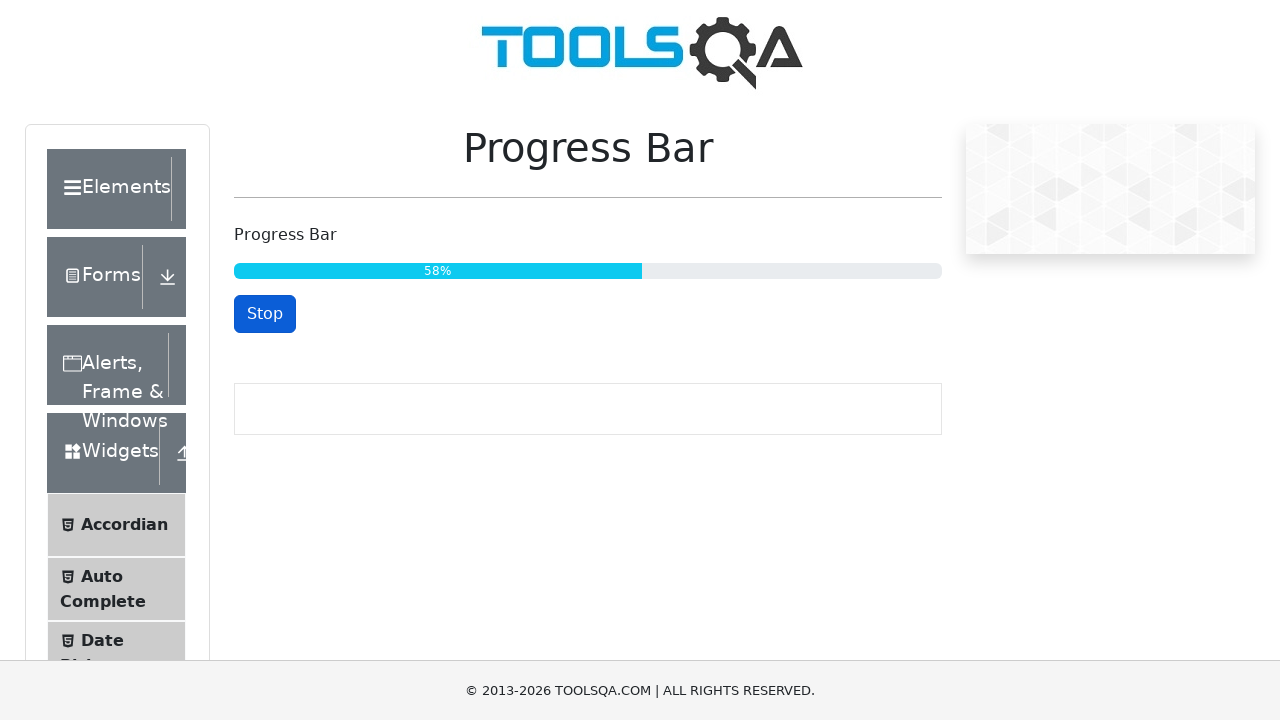

Progress bar reached 100% completion
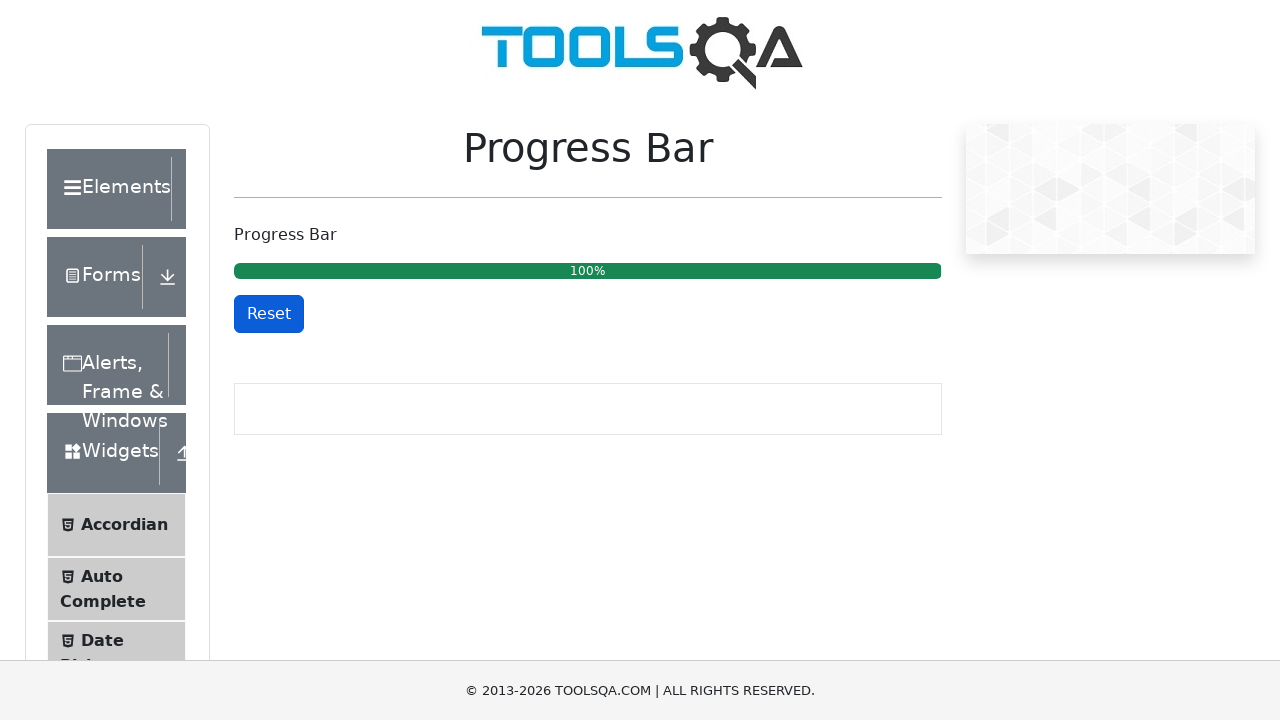

Clicked Reset button to reset progress bar at (269, 314) on button:has-text('Reset')
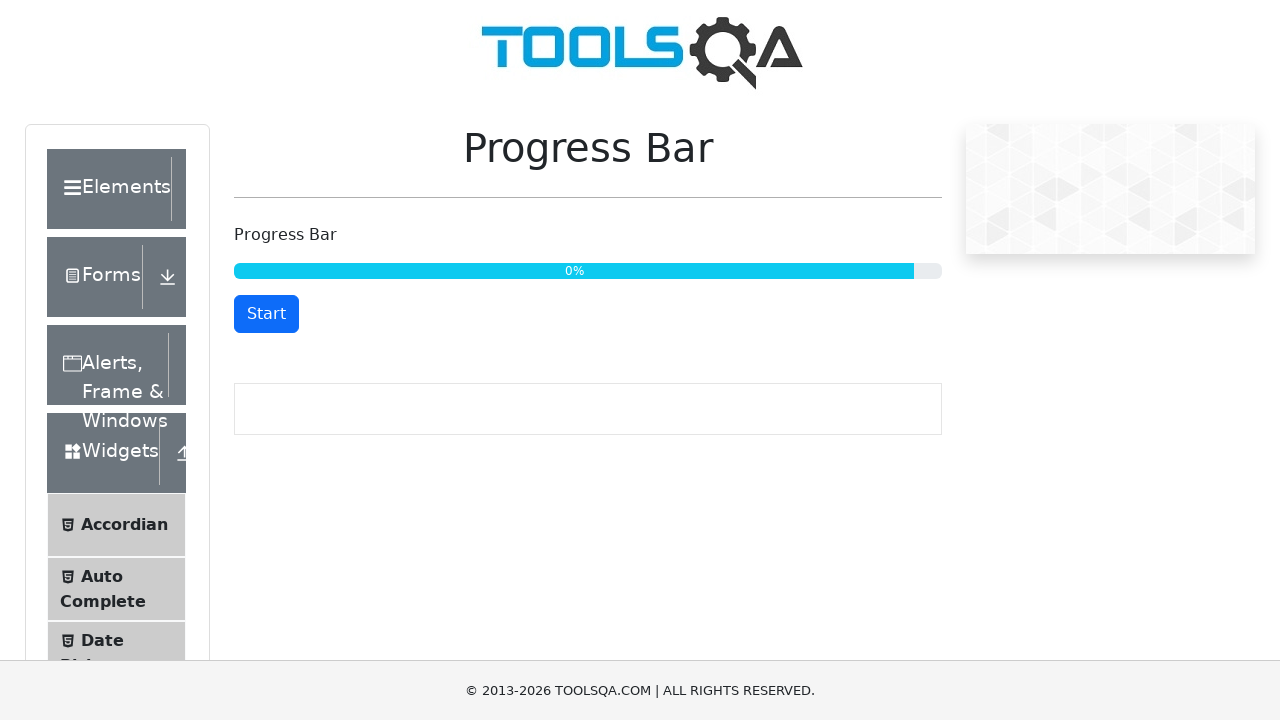

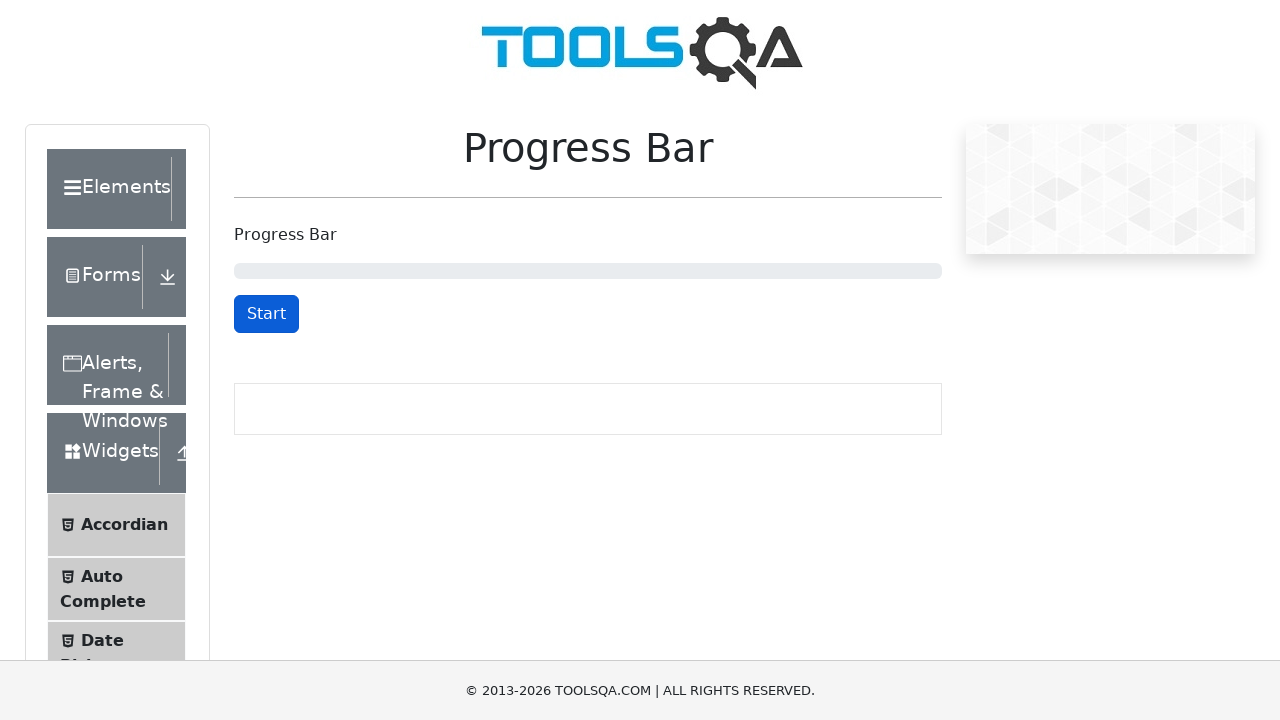